Tests that entering a valid number (81) calculates the square root correctly and displays it in an alert

Starting URL: https://kristinek.github.io/site/tasks/enter_a_number

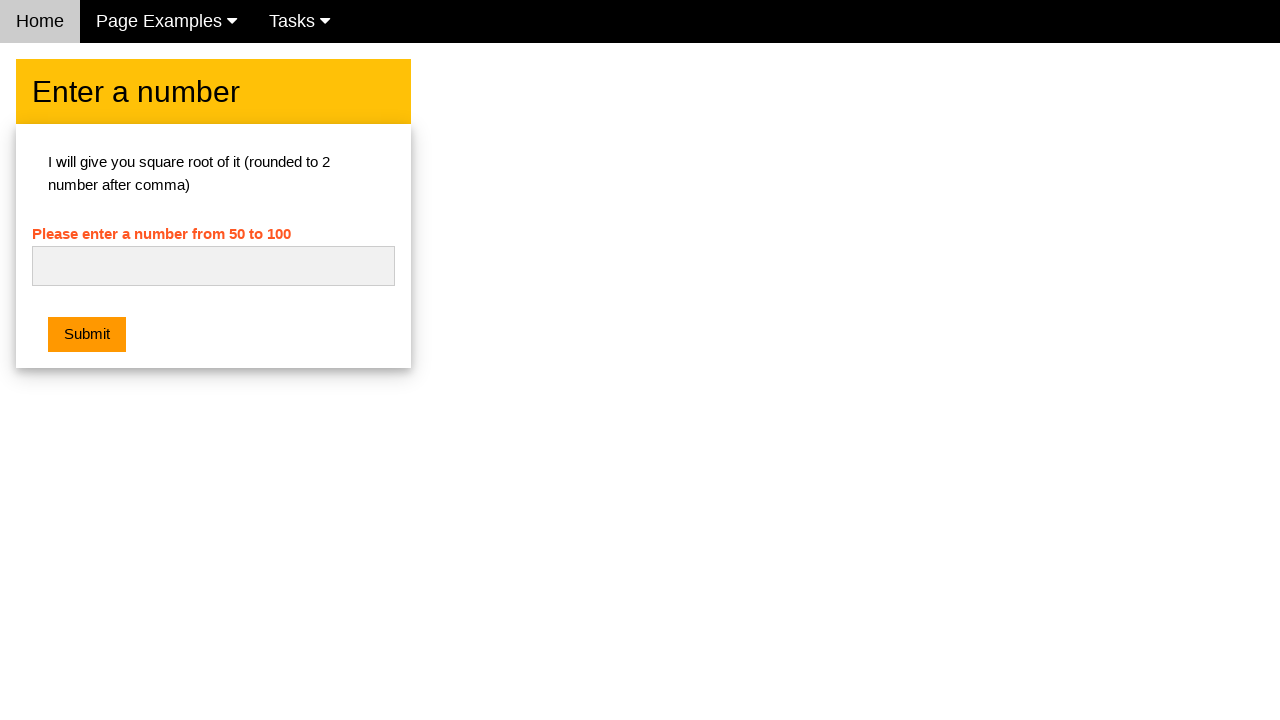

Filled number input field with ' 81 ' on #numb
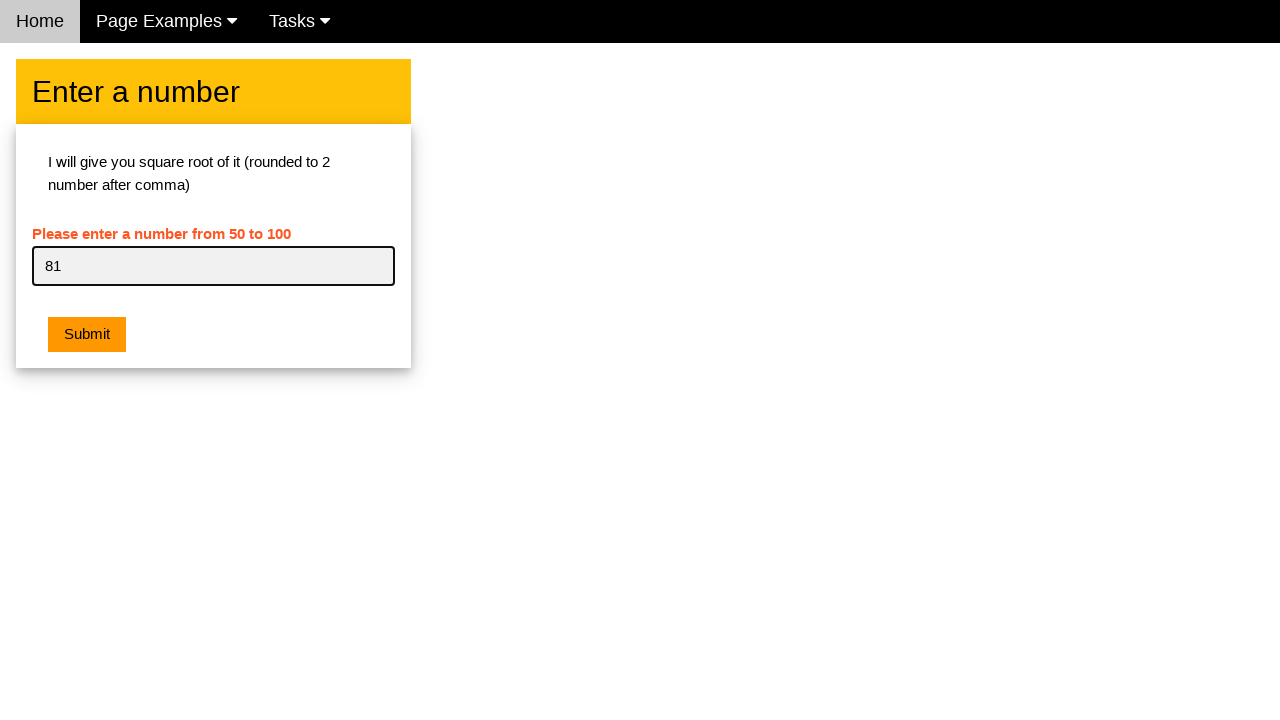

Clicked the submit button at (87, 335) on .w3-orange
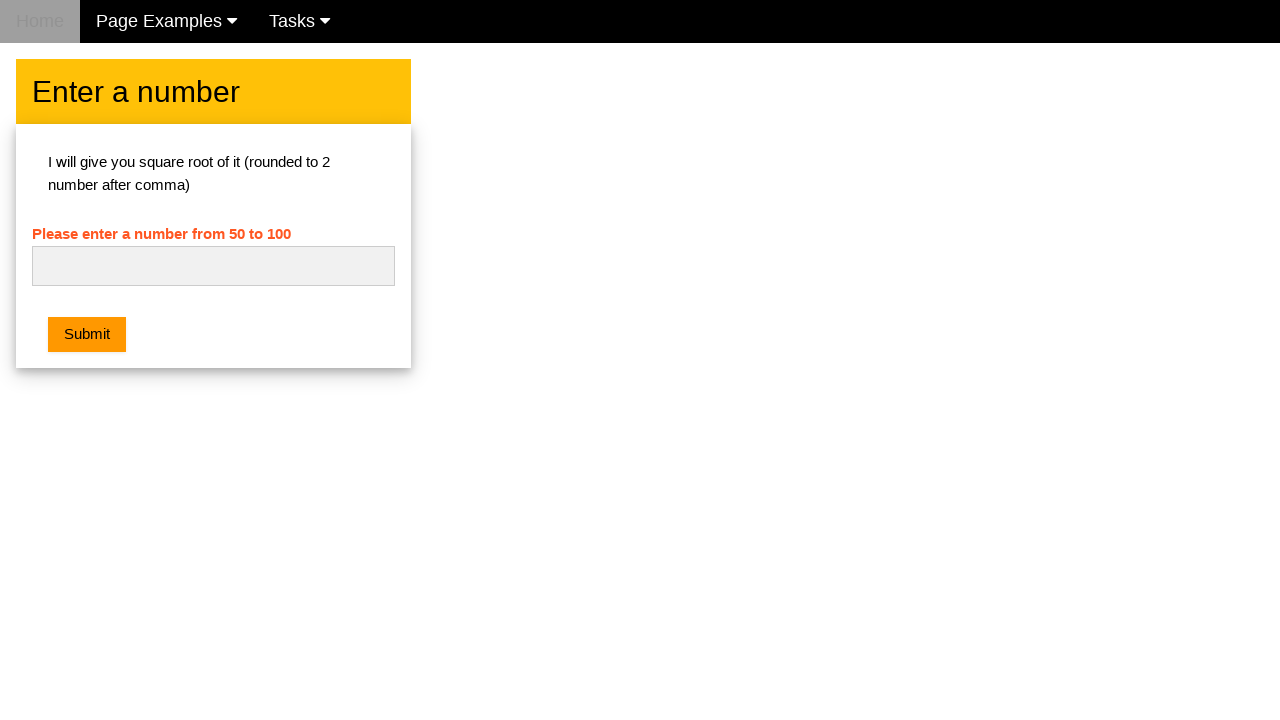

Set up dialog handler to accept alerts
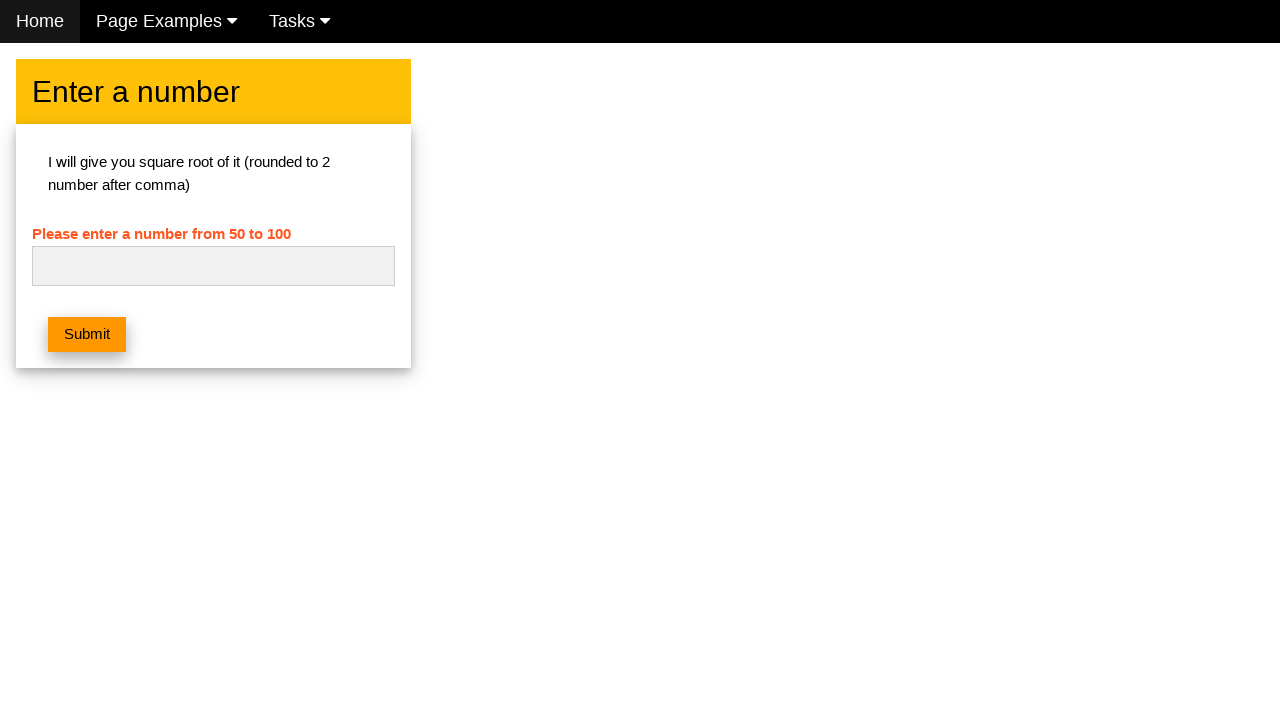

Waited 500ms for alert to appear and be handled
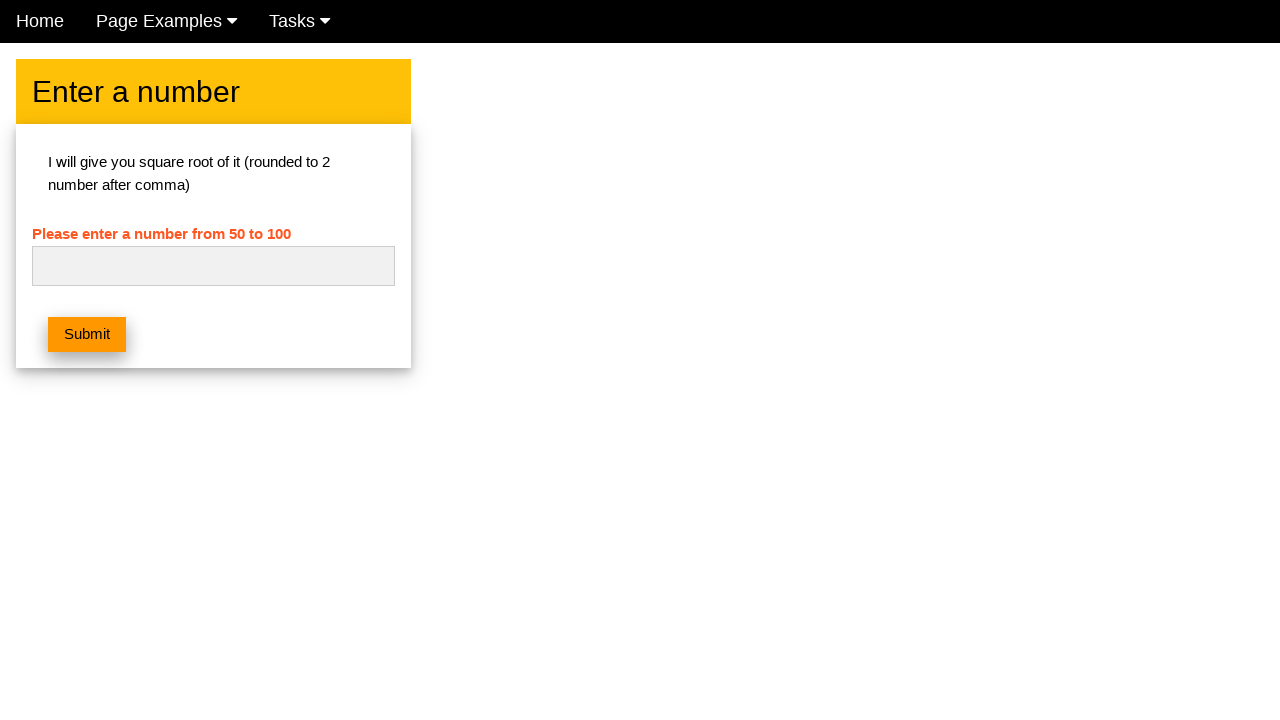

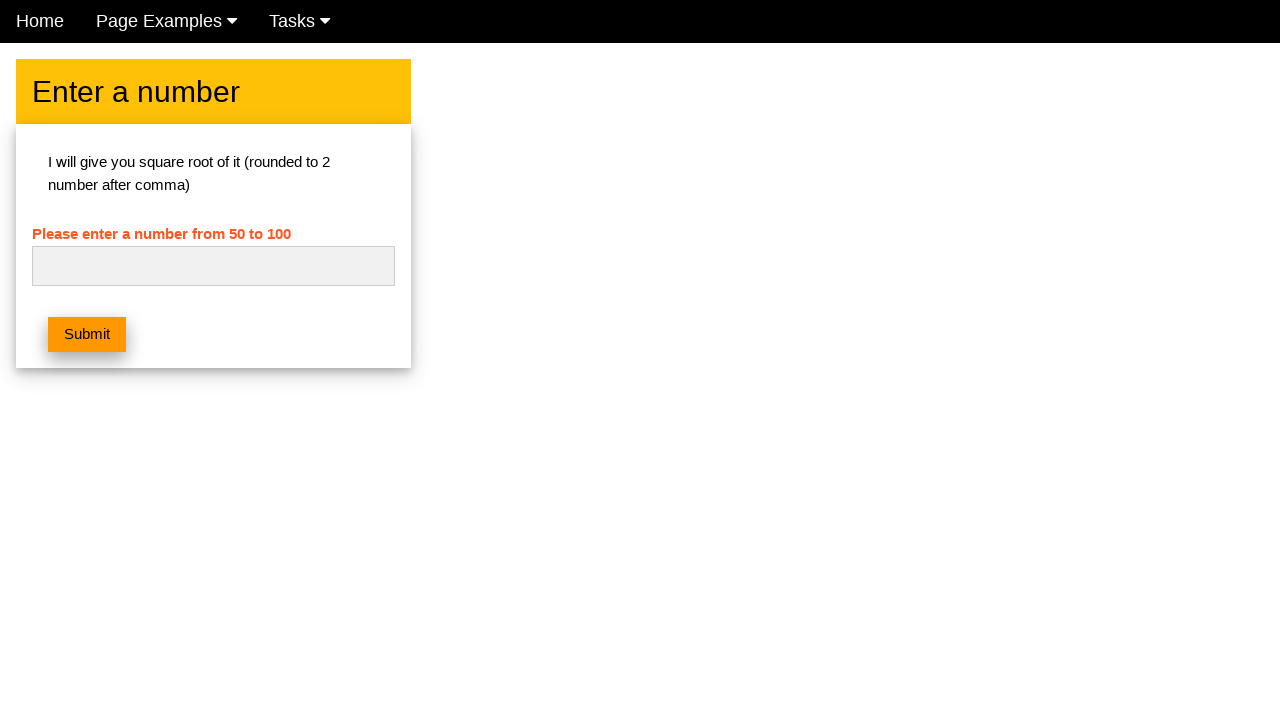